Navigates to the Products page from the homepage and verifies the first brand item in the brands list is visible

Starting URL: https://automationexercise.com

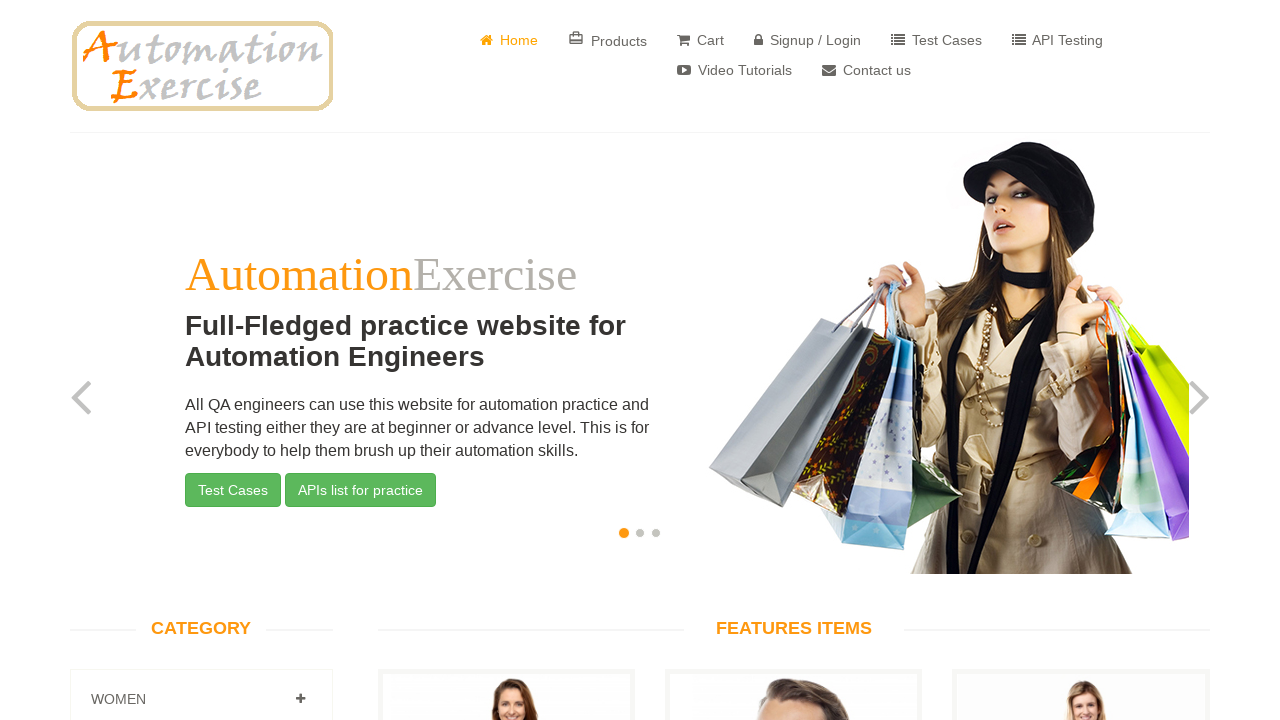

Clicked Products link in the container at (608, 40) on .container >> internal:text="Products"i
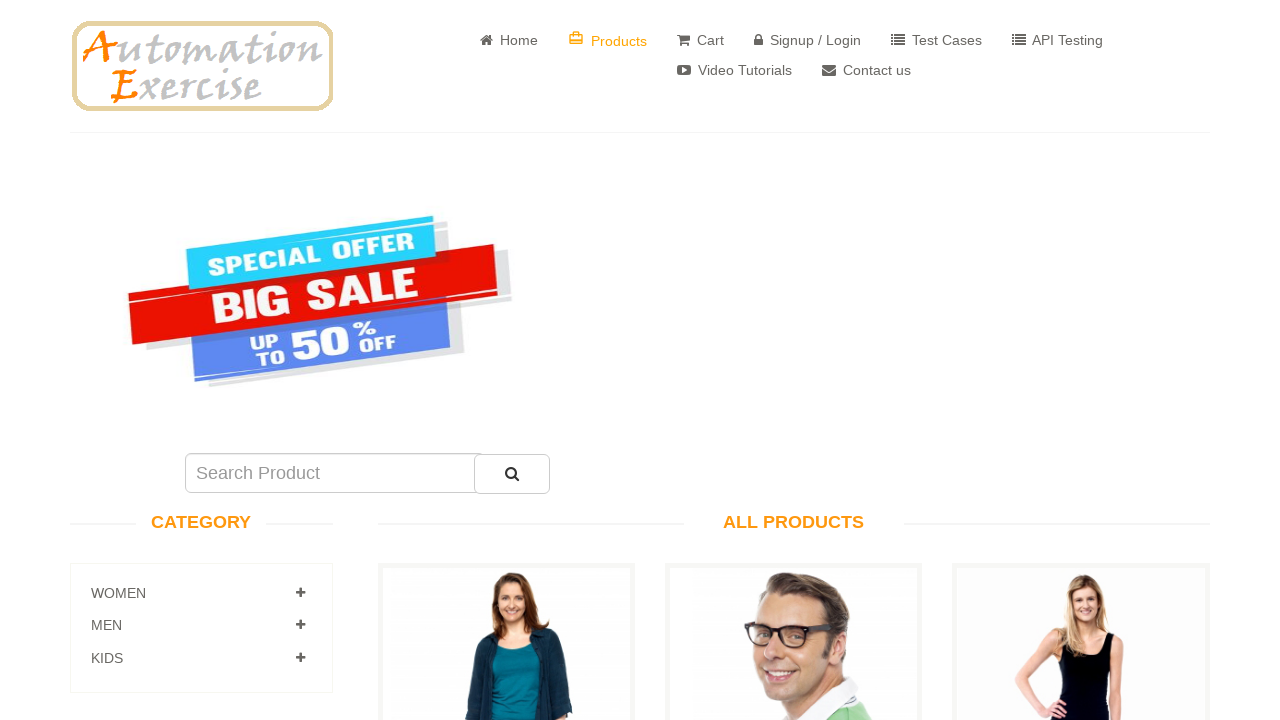

Products page loaded successfully
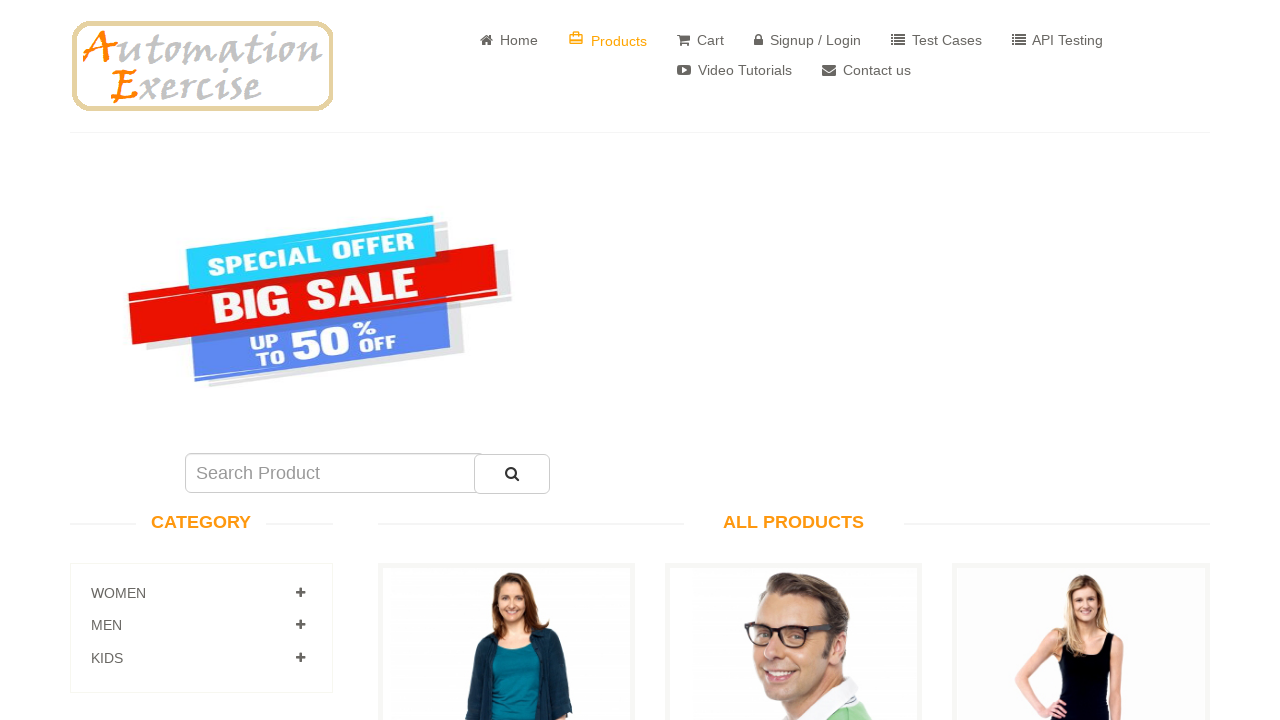

Brands list container became available
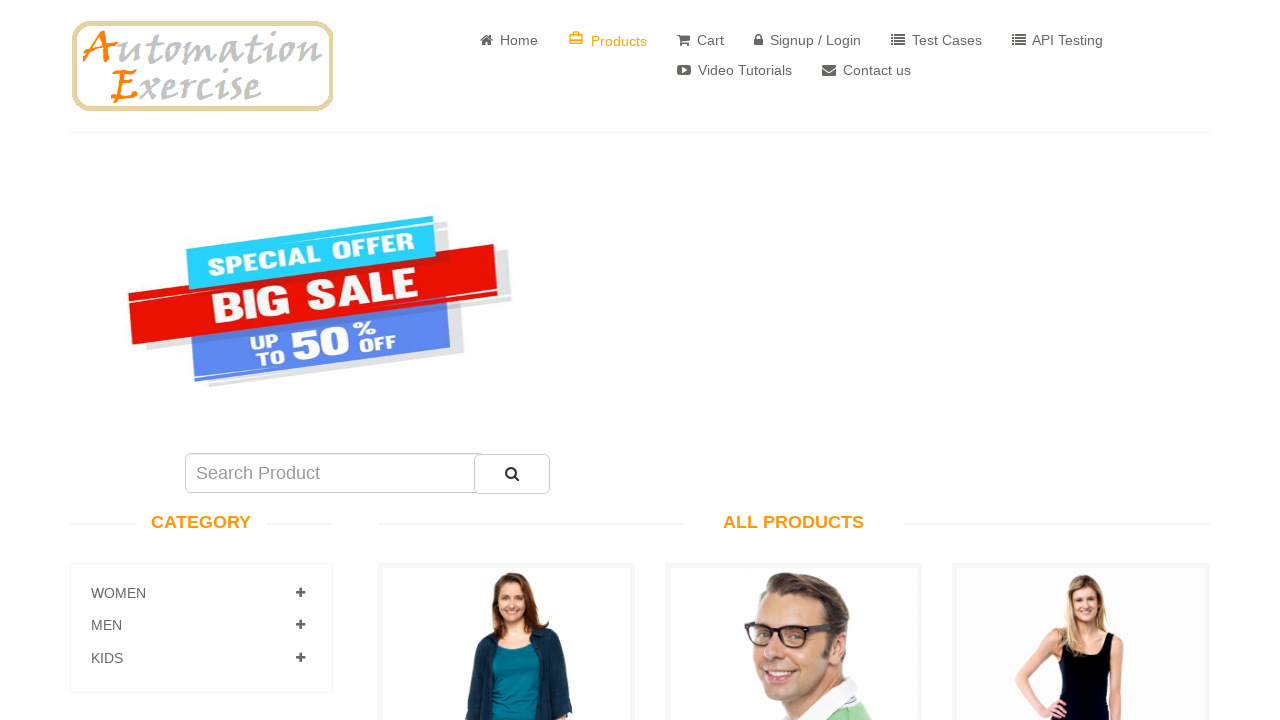

Located first brand item in the brands list
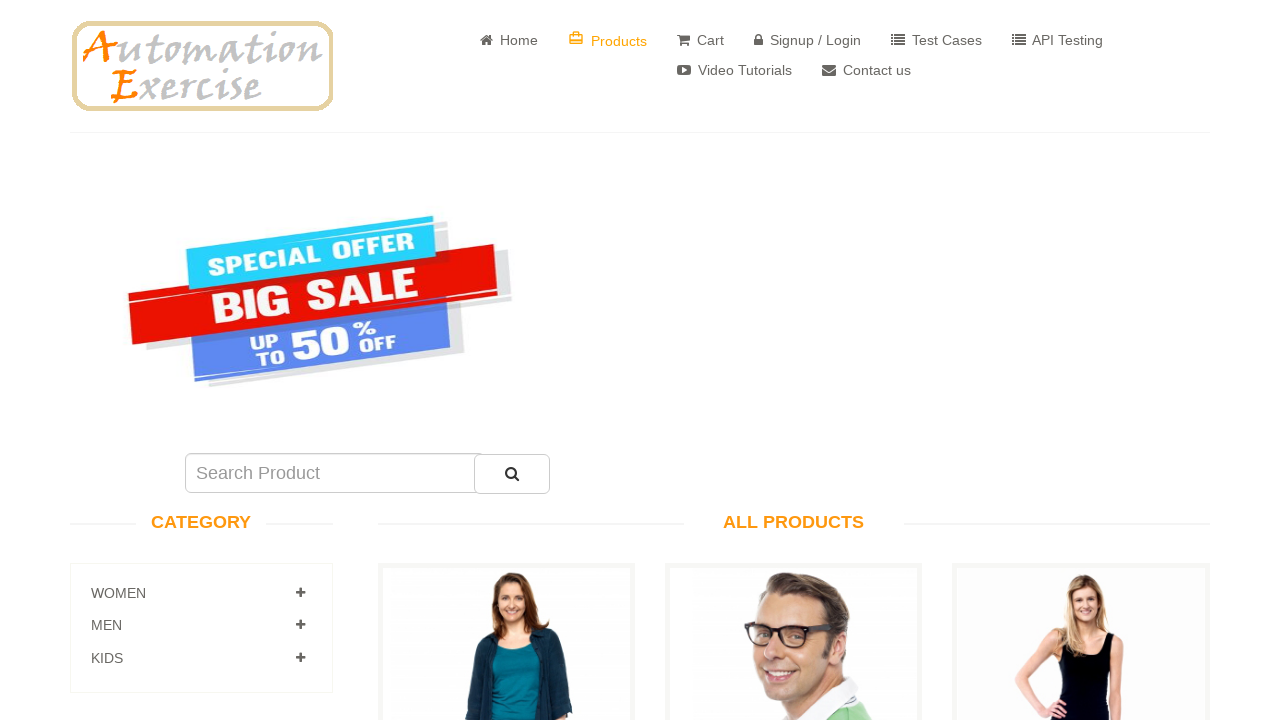

Verified first brand item is visible
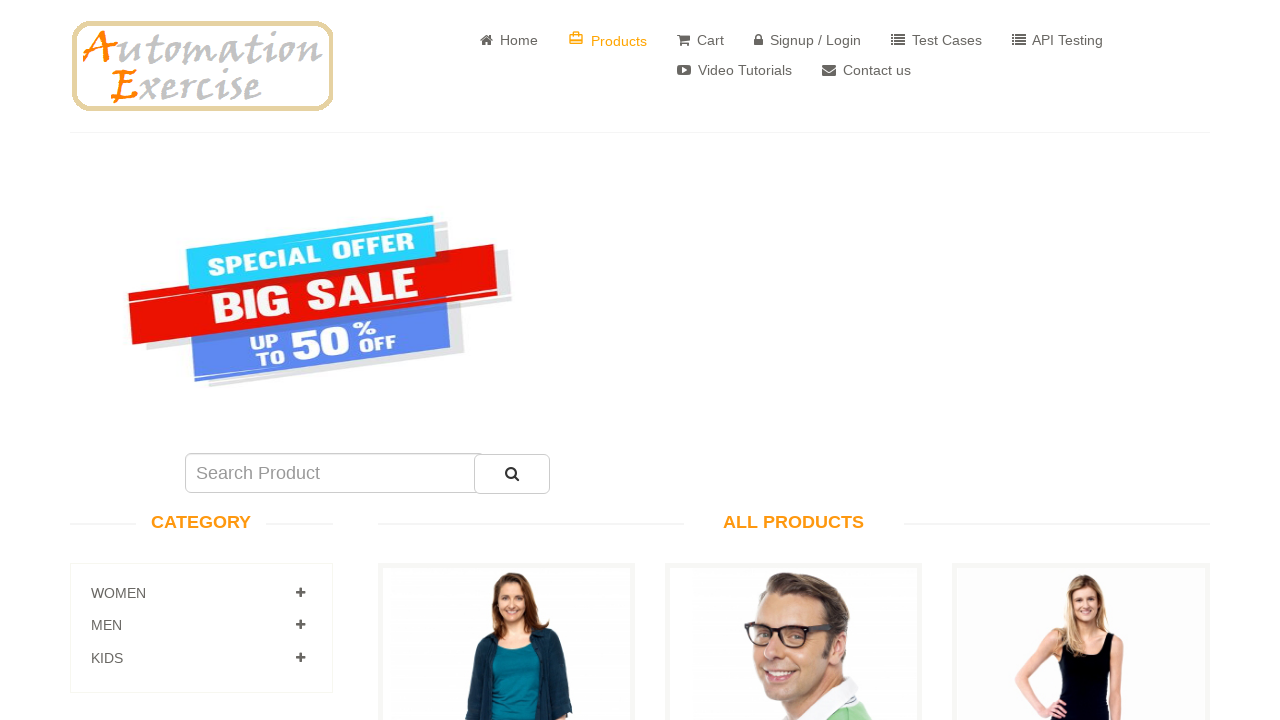

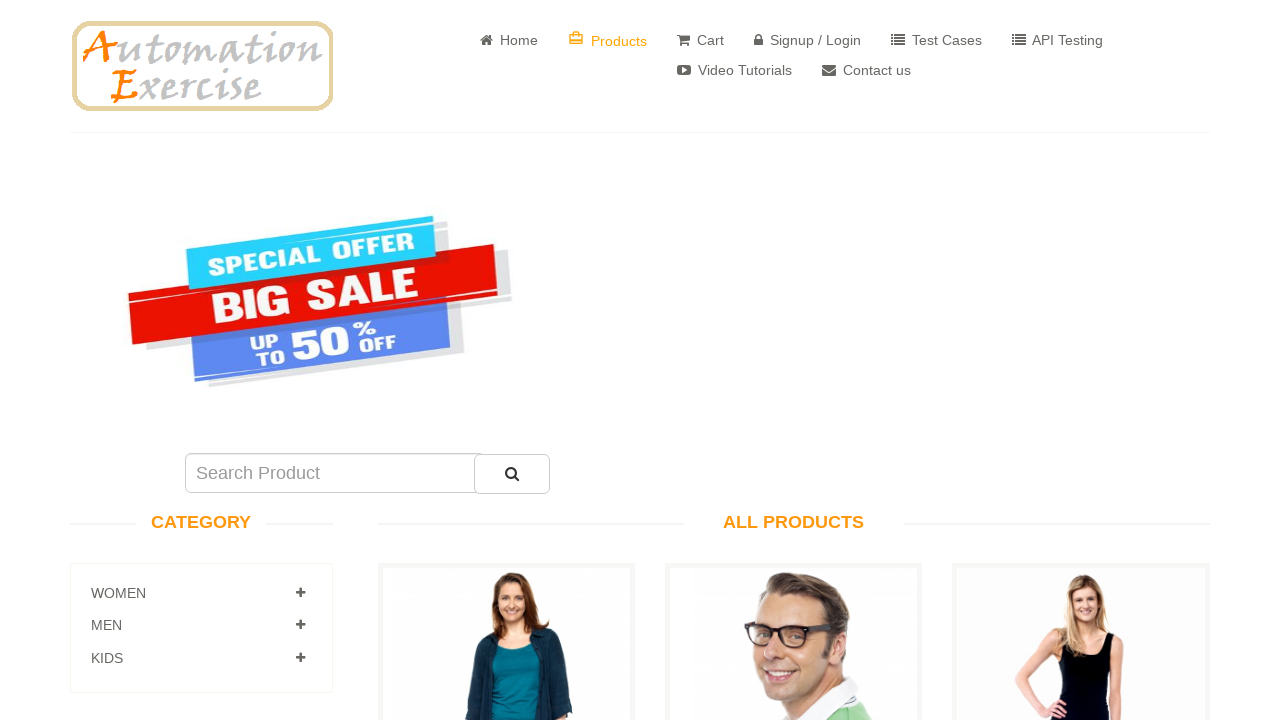